Tests partial link text locator by navigating to a blog page and clicking on a link that contains the text "popup"

Starting URL: http://omayo.blogspot.com/

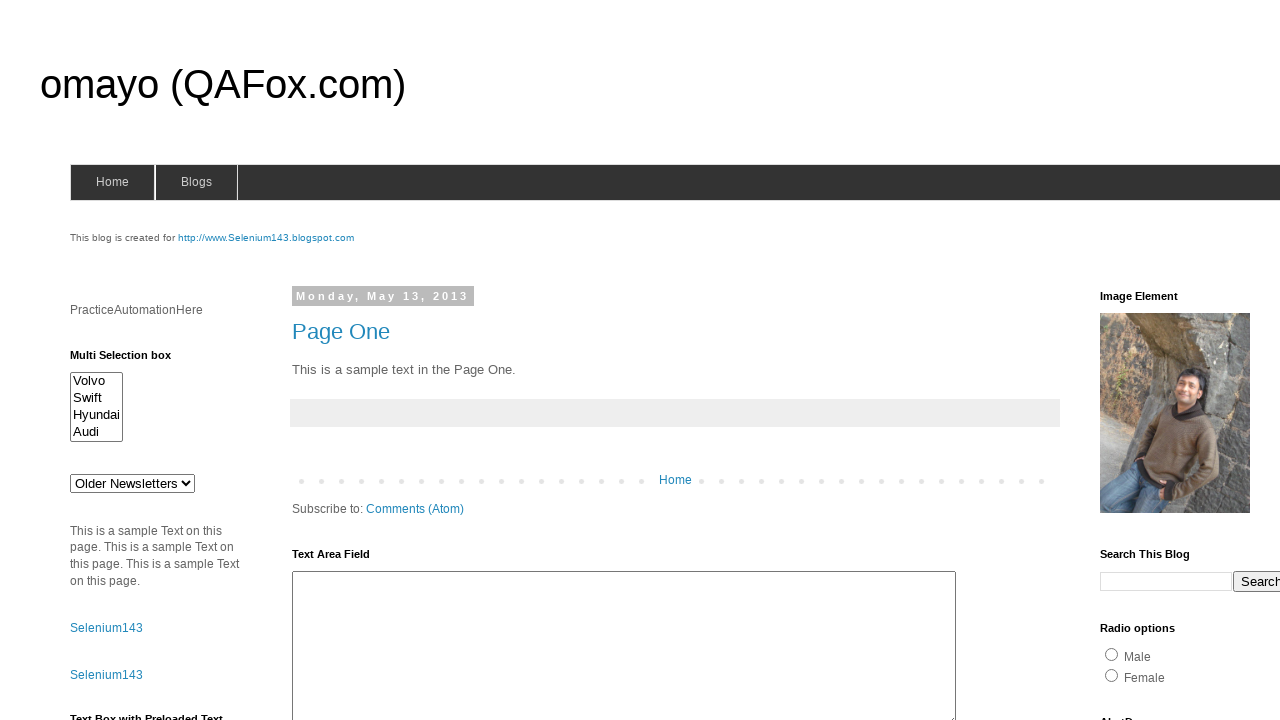

Clicked on link containing partial text 'popup' at (132, 360) on a:has-text('popup')
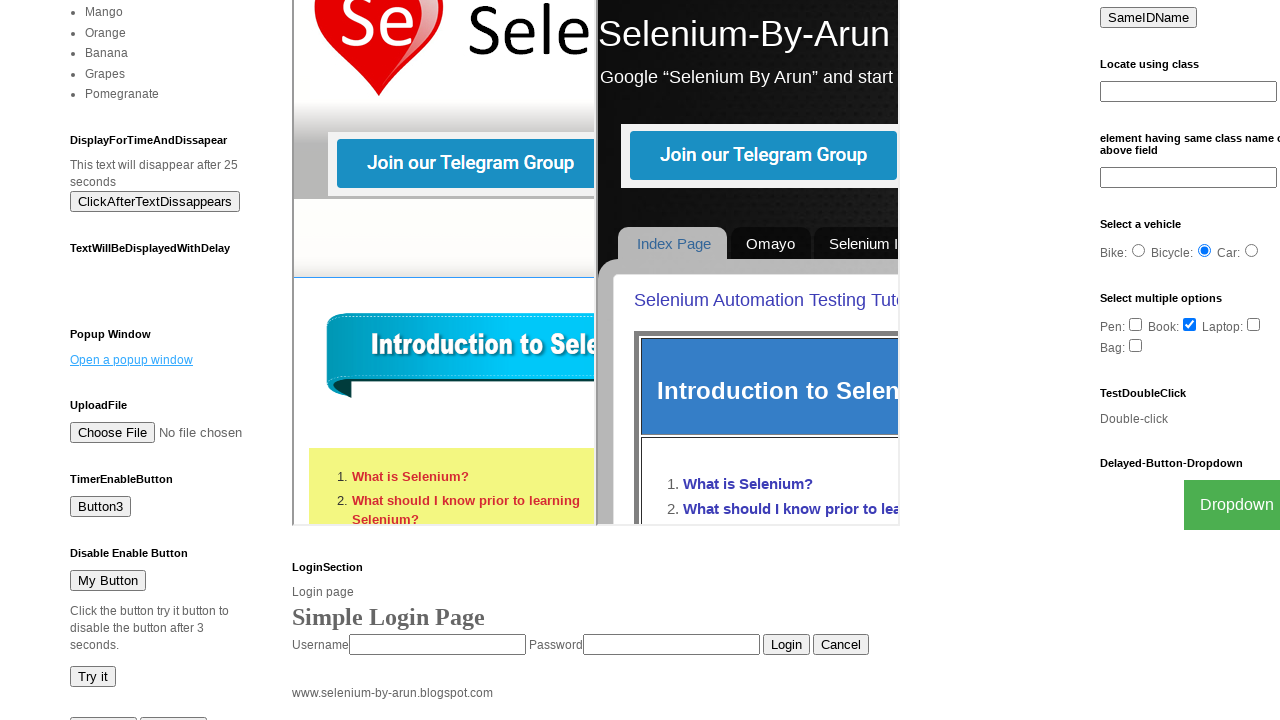

Waited 2 seconds to observe the result
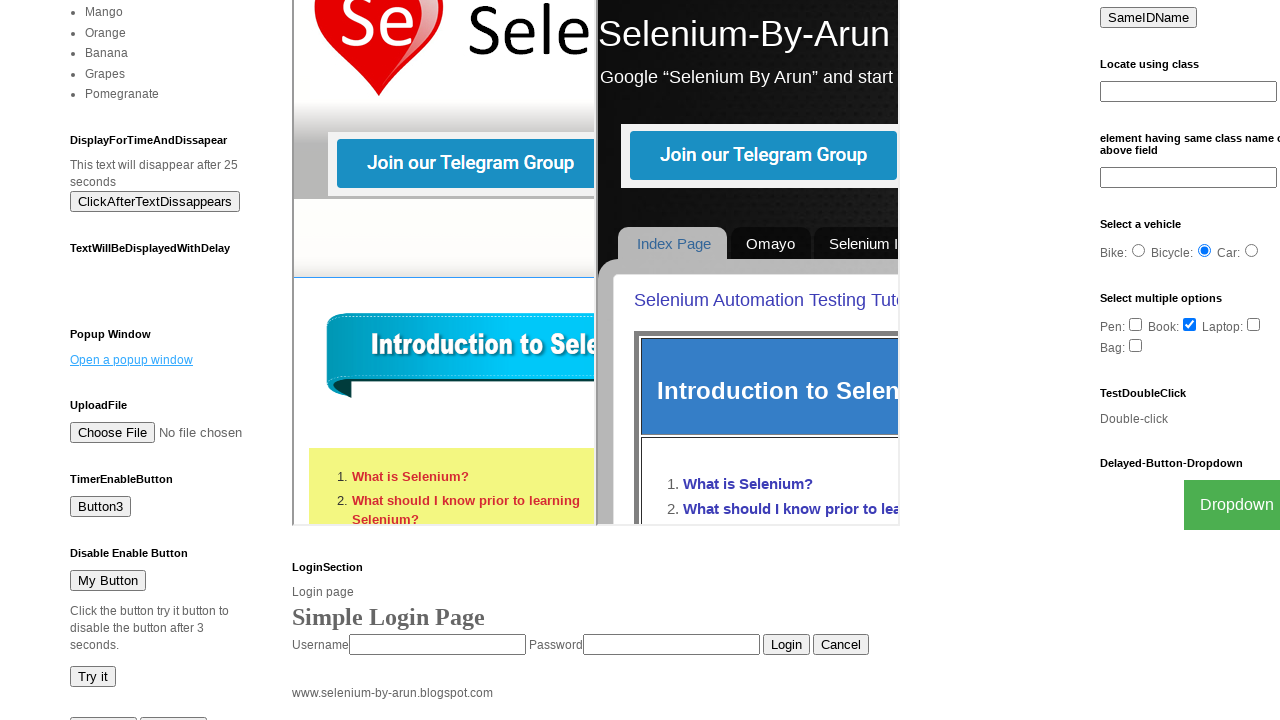

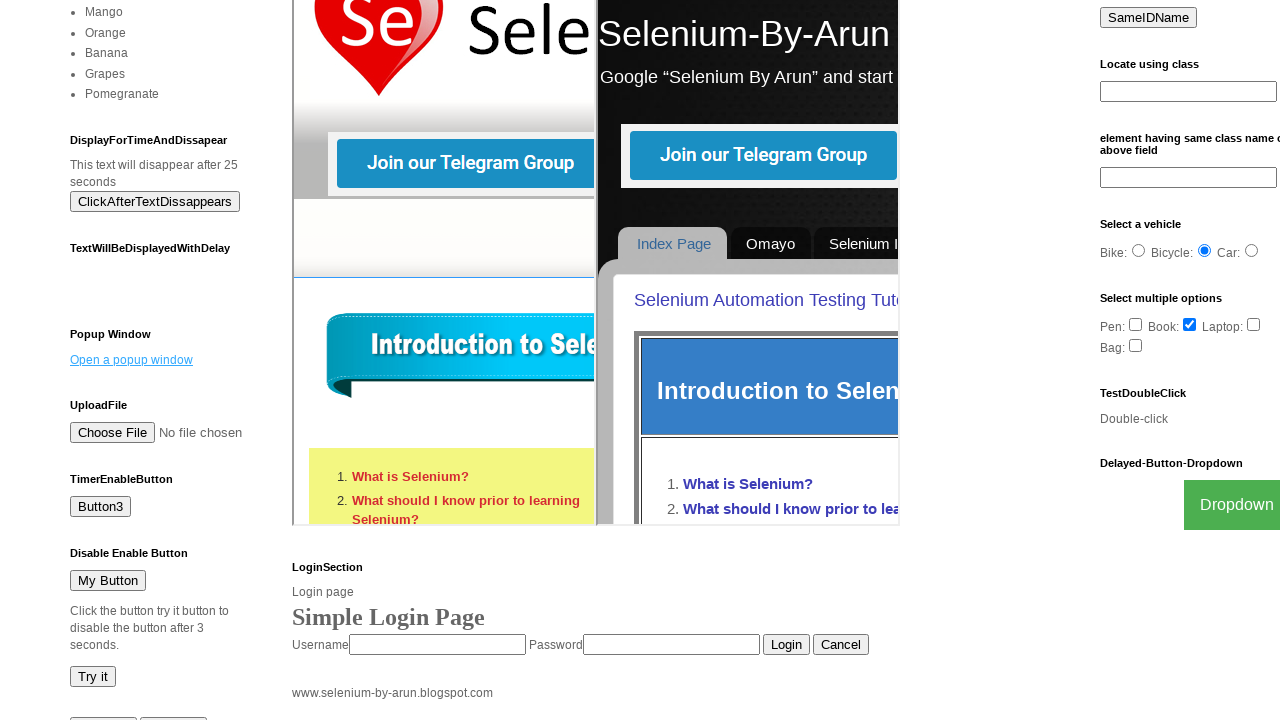